Tests JavaScript confirmation alert by clicking a button, accepting the alert with OK, and verifying the result shows "You clicked: Ok"

Starting URL: http://practice.cydeo.com/javascript_alerts

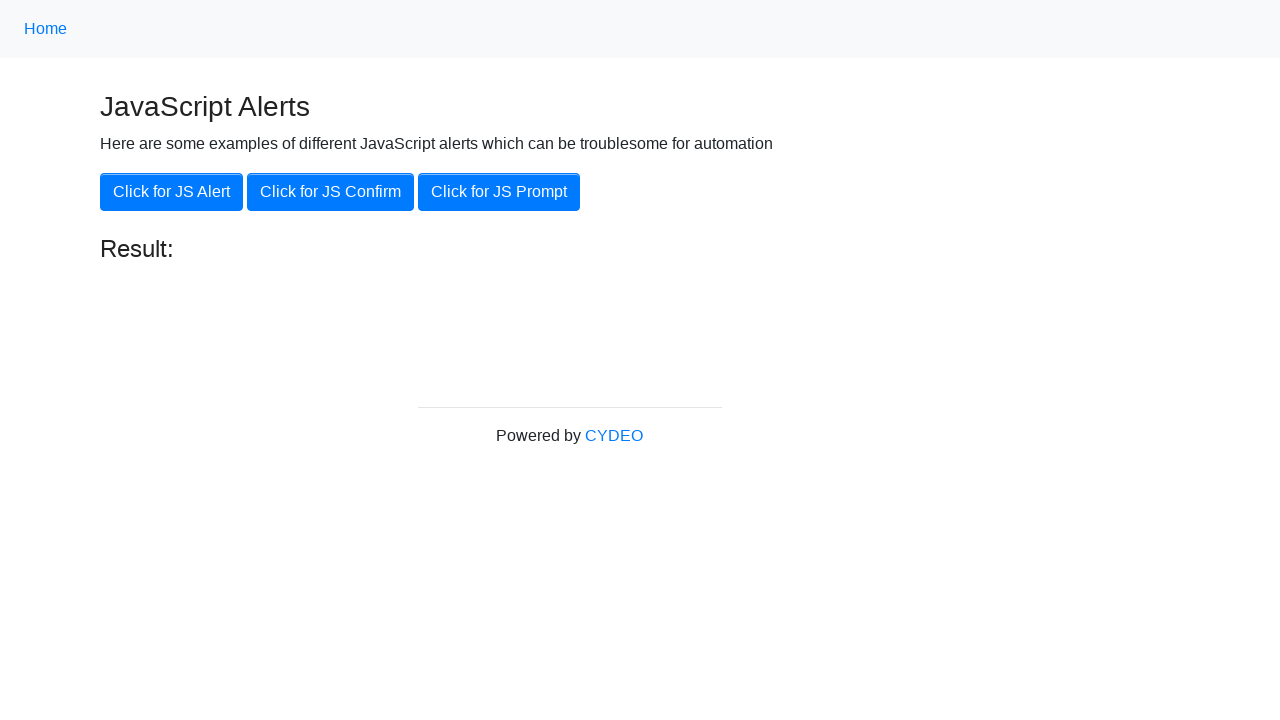

Set up dialog handler to accept confirmation alerts
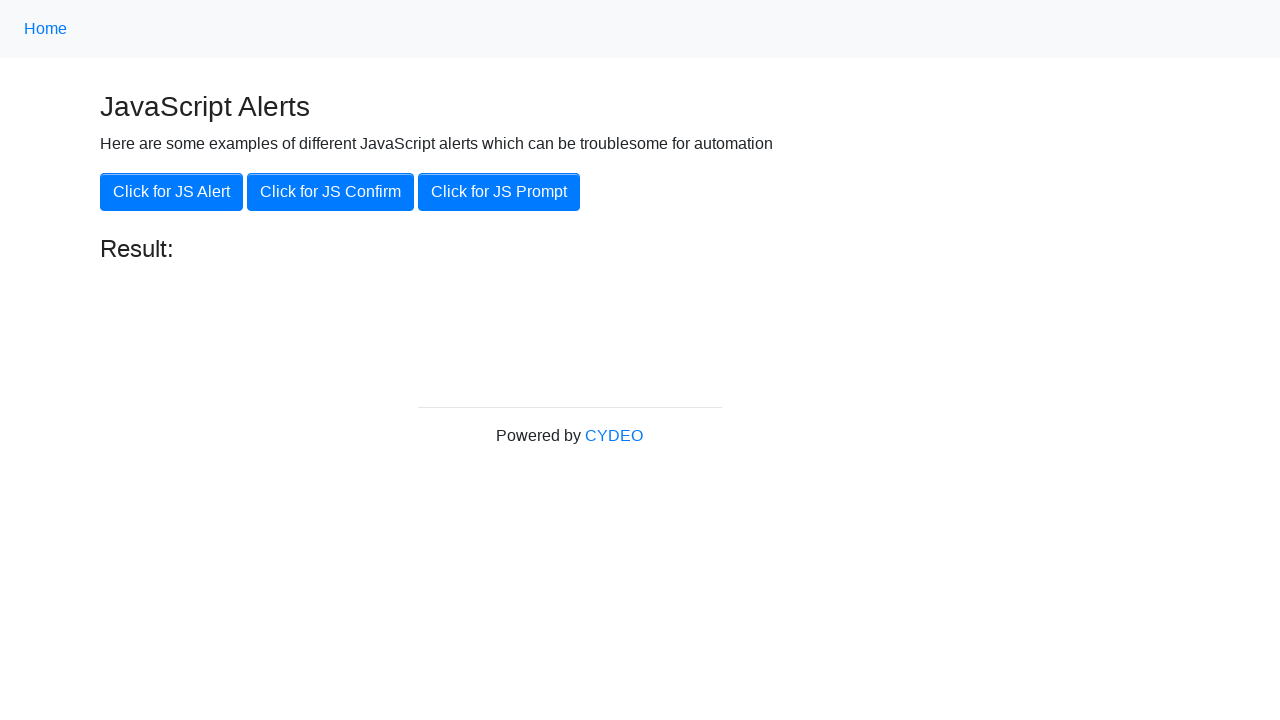

Clicked 'Click for JS Confirm' button to trigger confirmation alert at (330, 192) on xpath=//button[.='Click for JS Confirm']
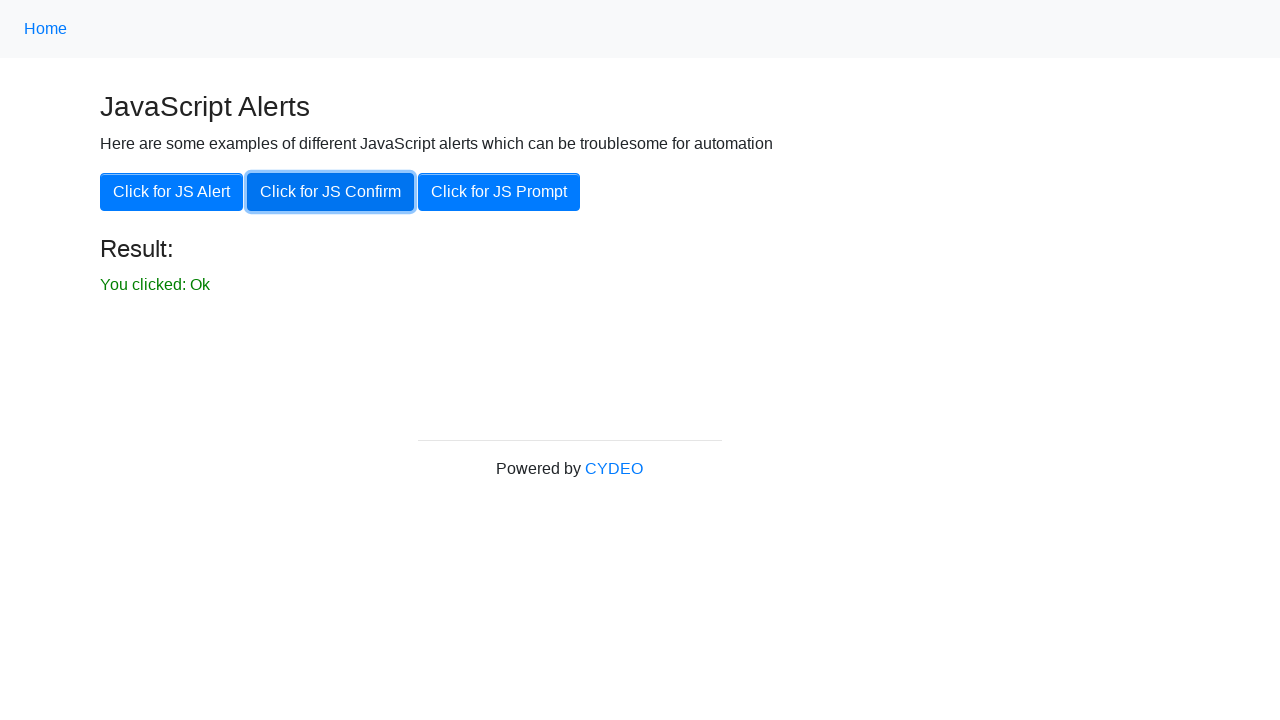

Result text appeared after accepting the confirmation alert
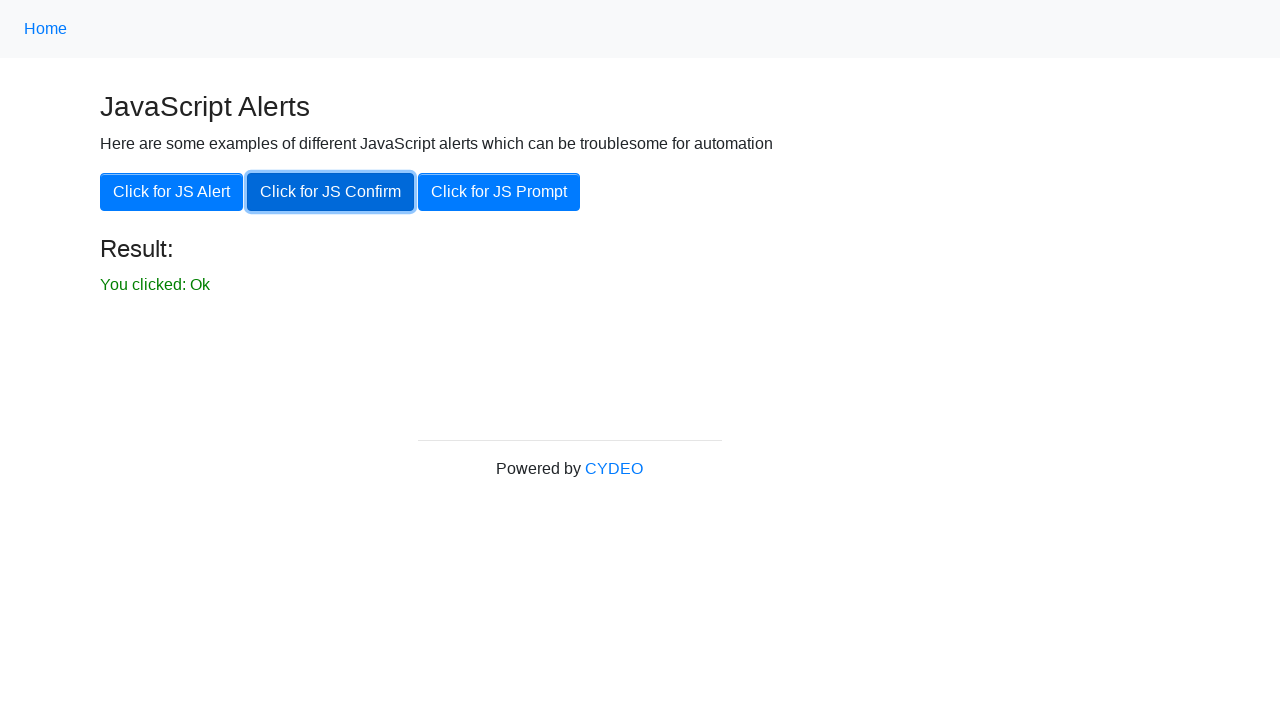

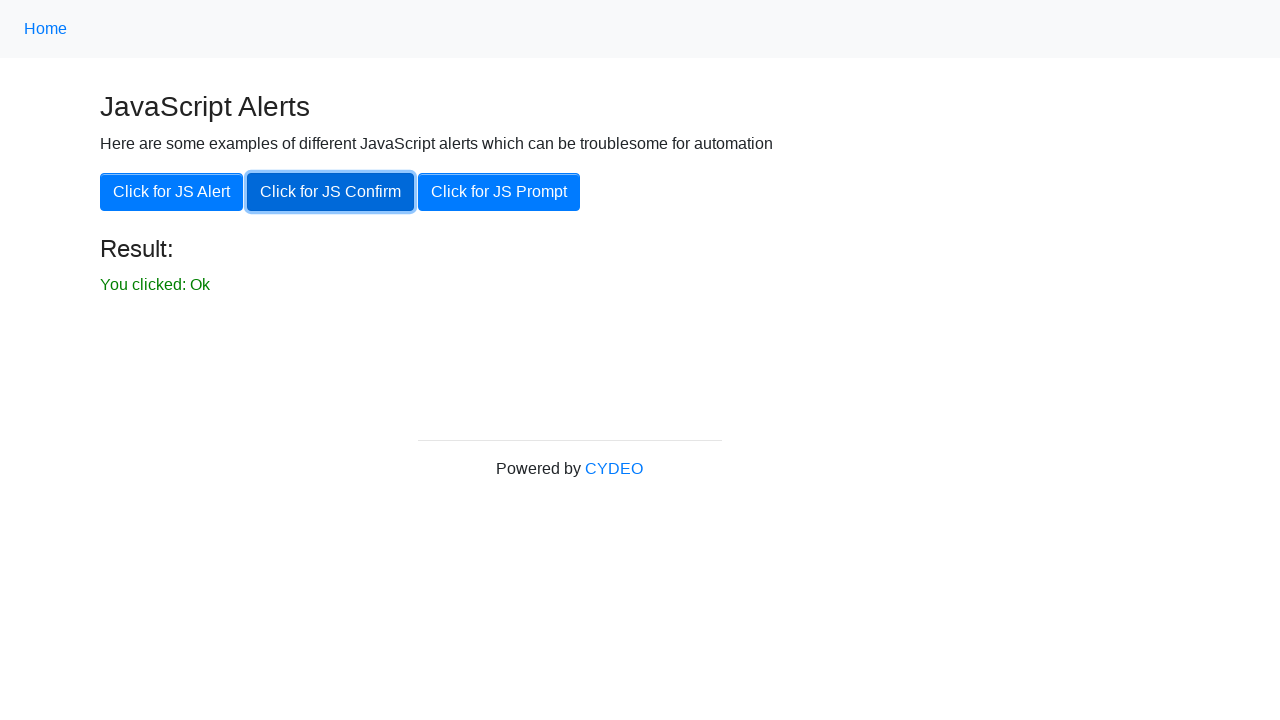